Tests registration form with mismatched email confirmation to verify email confirmation error

Starting URL: https://alada.vn/tai-khoan/dang-ky.html

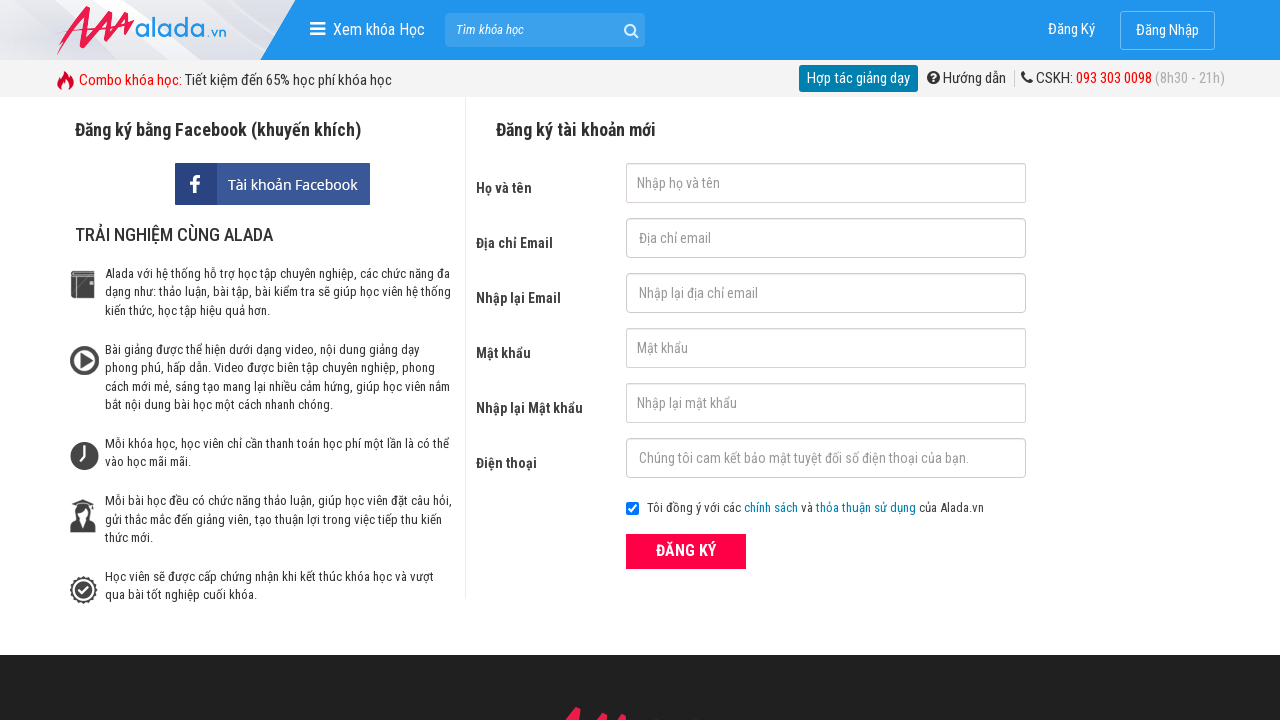

Filled first name field with 'nmthi' on #txtFirstname
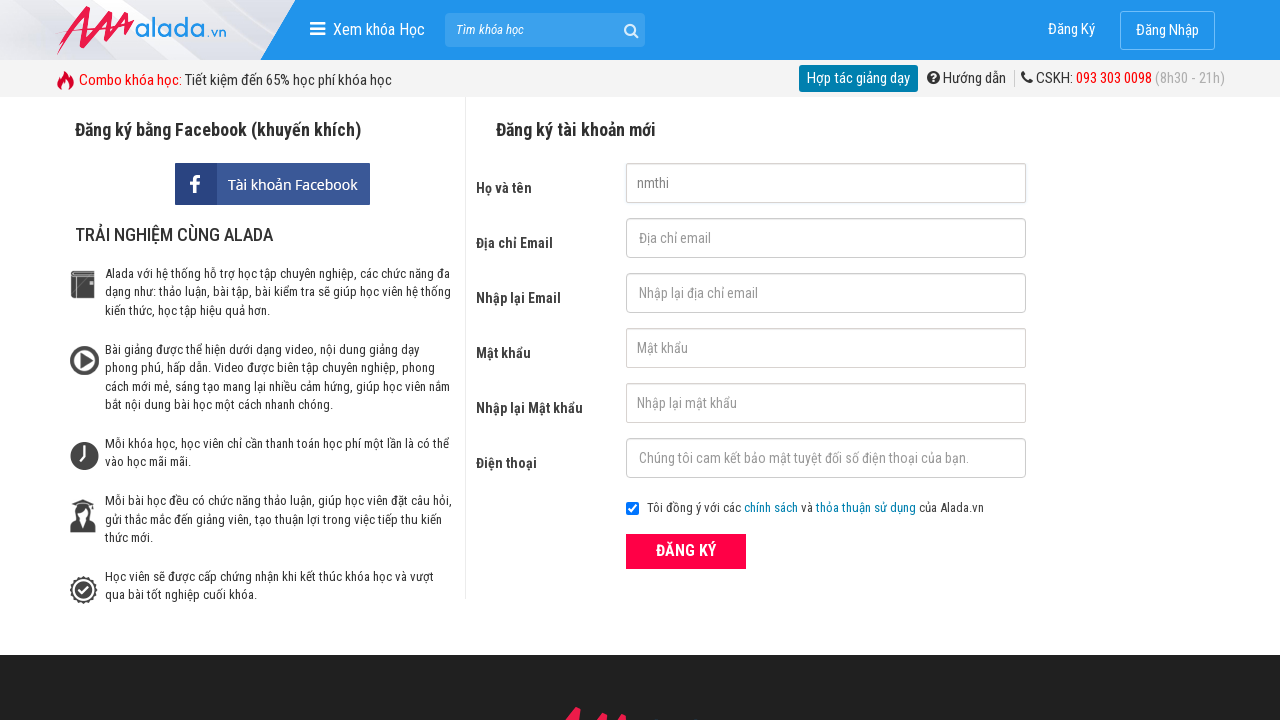

Filled email field with 'nmthi@gmail.com' on #txtEmail
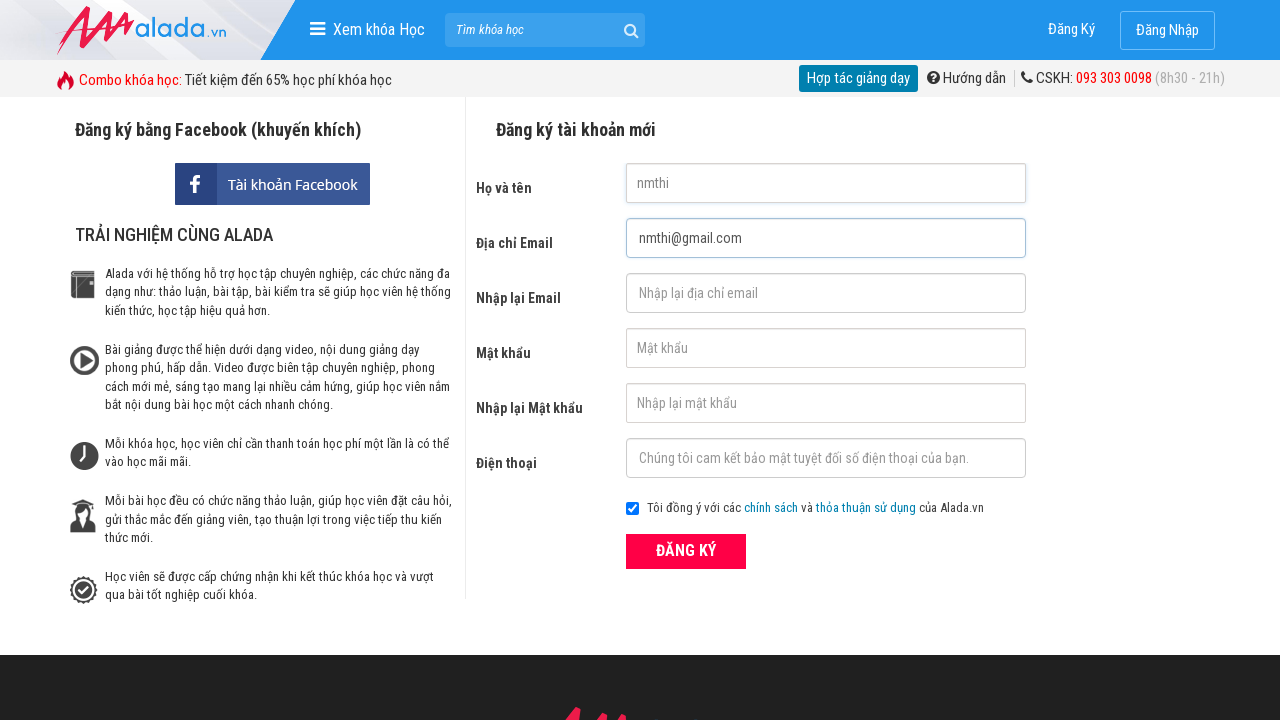

Filled confirm email field with mismatched email 'nmthi@gmail.canh' on #txtCEmail
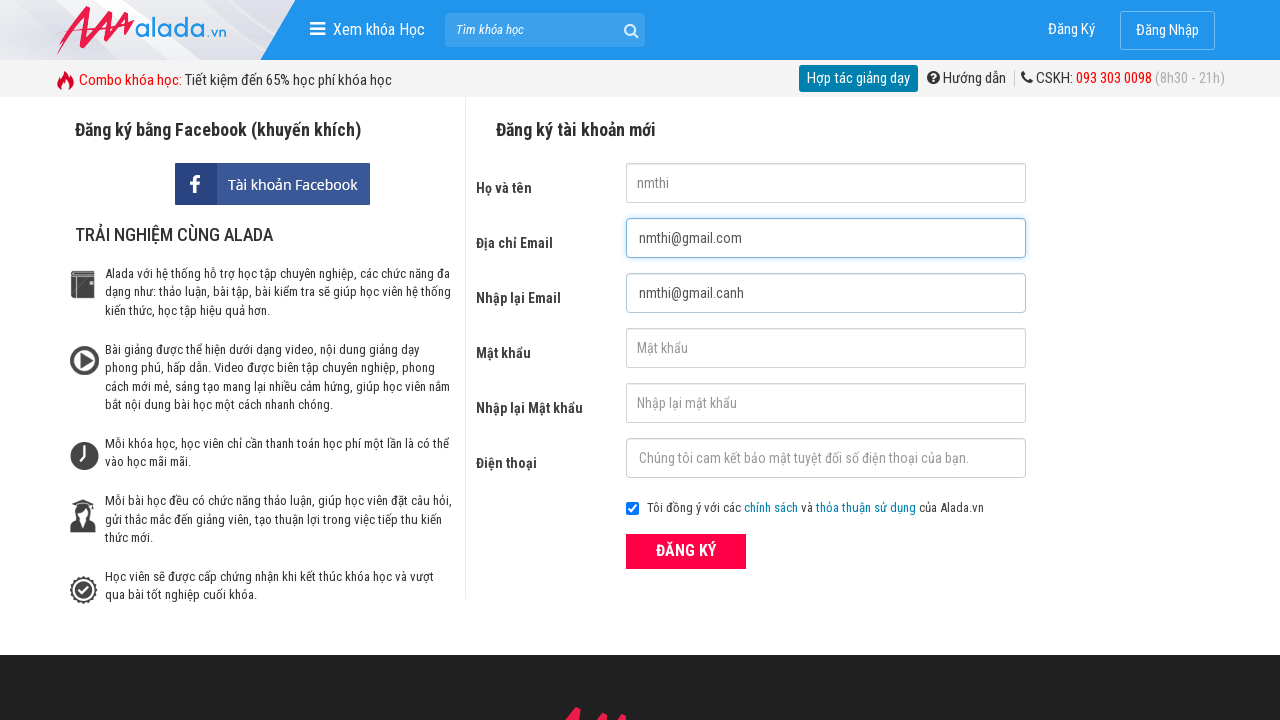

Filled password field with '123456' on #txtPassword
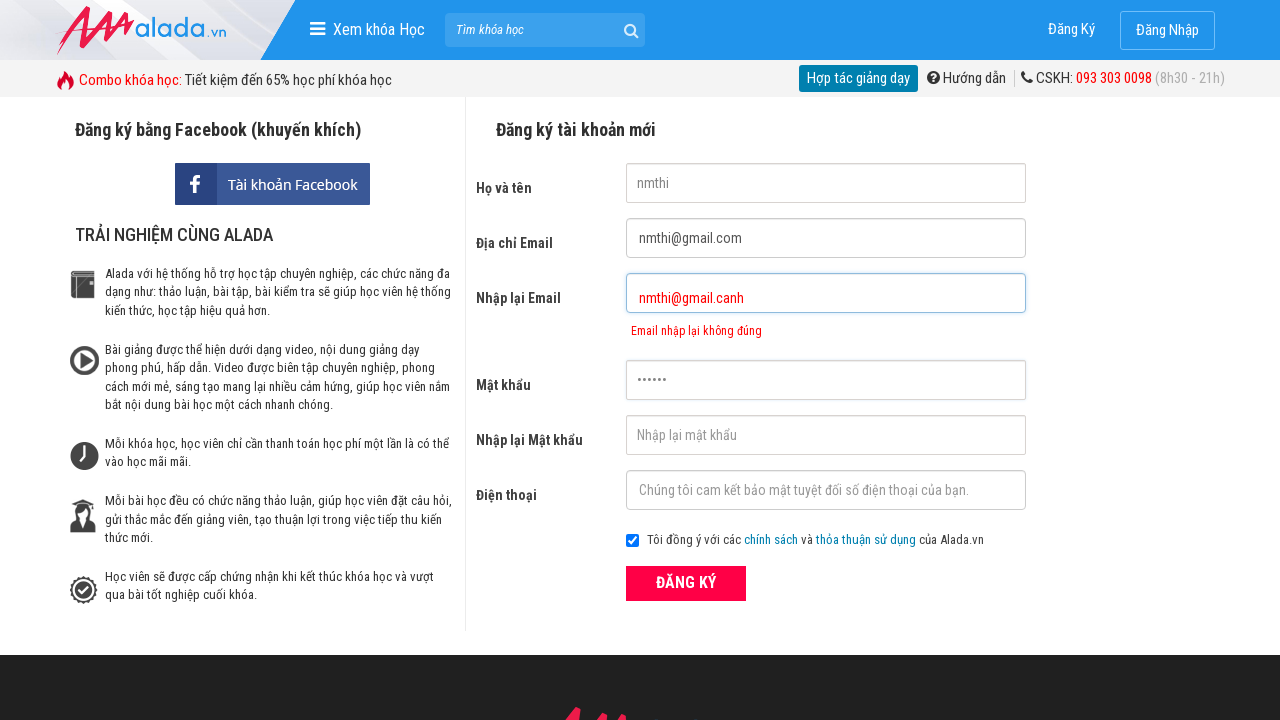

Filled confirm password field with '123456' on #txtCPassword
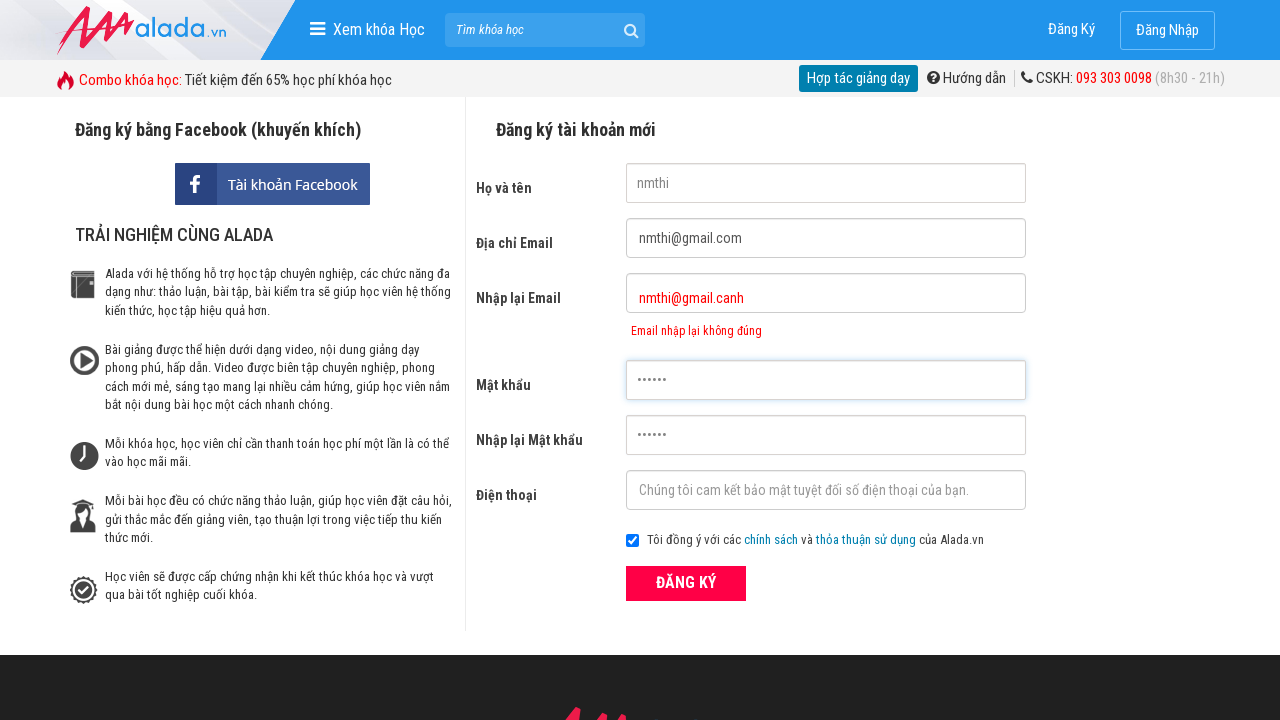

Filled phone field with '0987654321' on #txtPhone
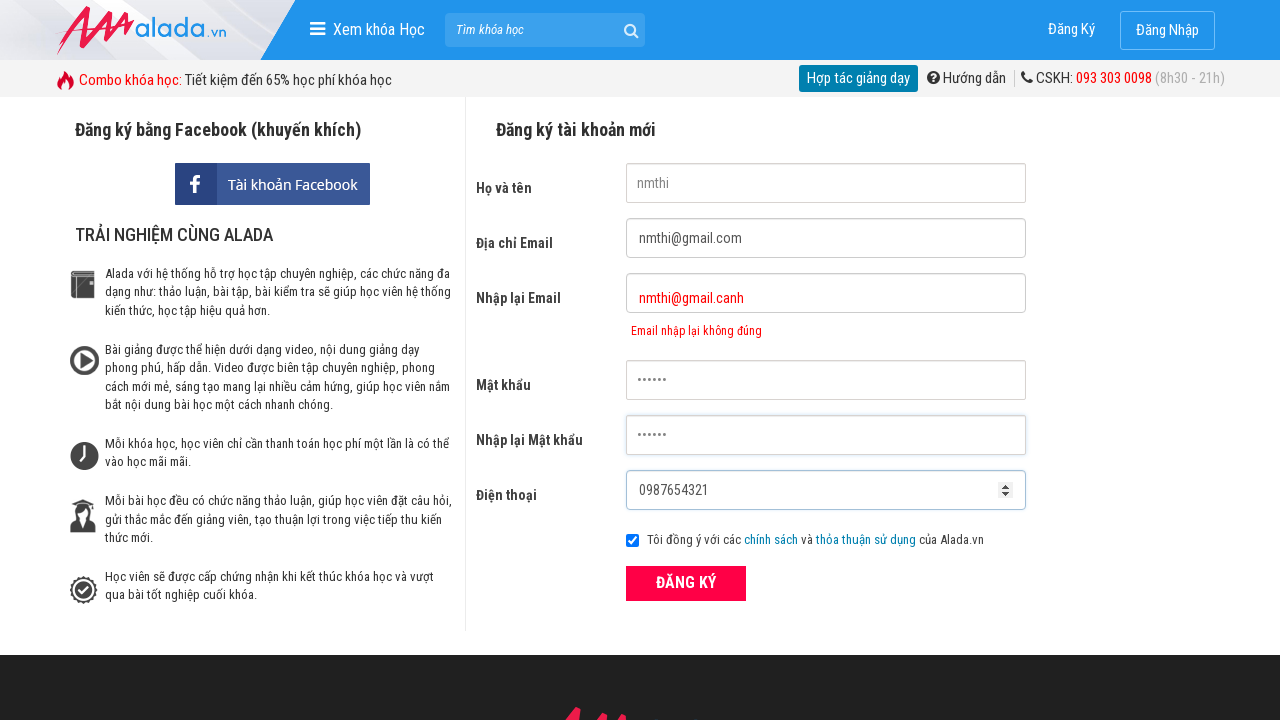

Clicked register button to submit form at (686, 583) on xpath=//form[@id='frmLogin']//button
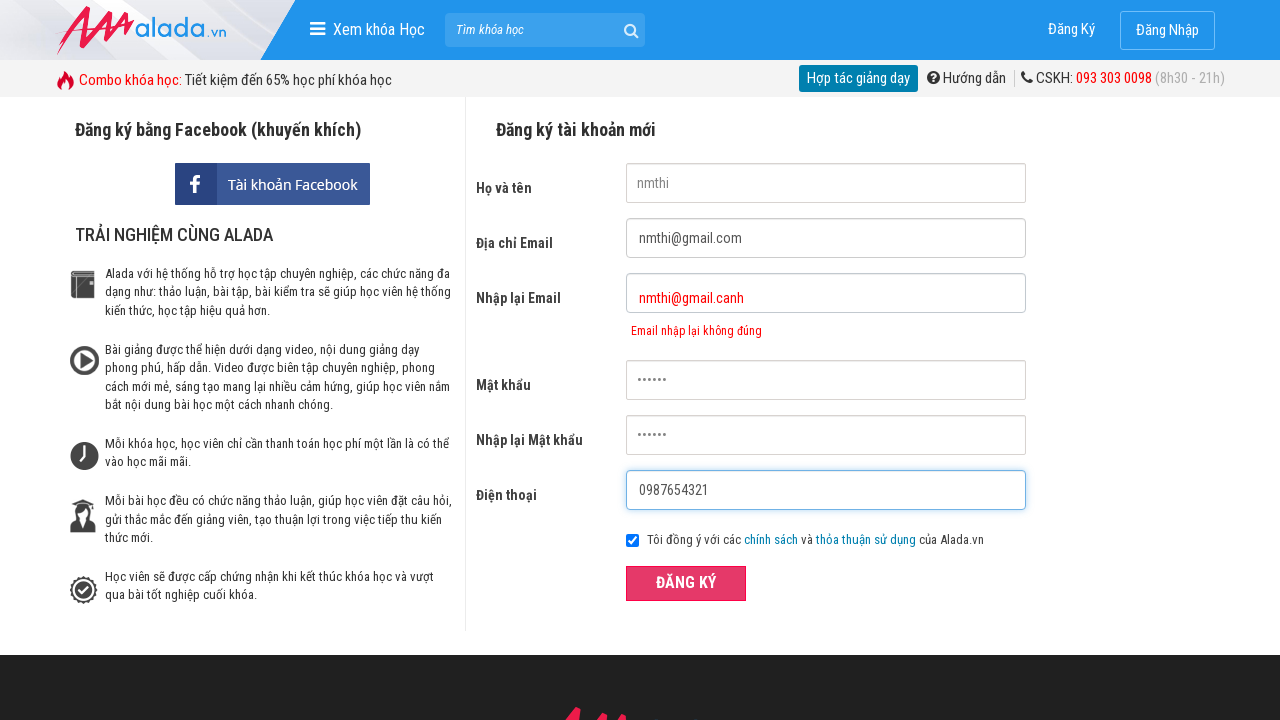

Email confirmation error message appeared
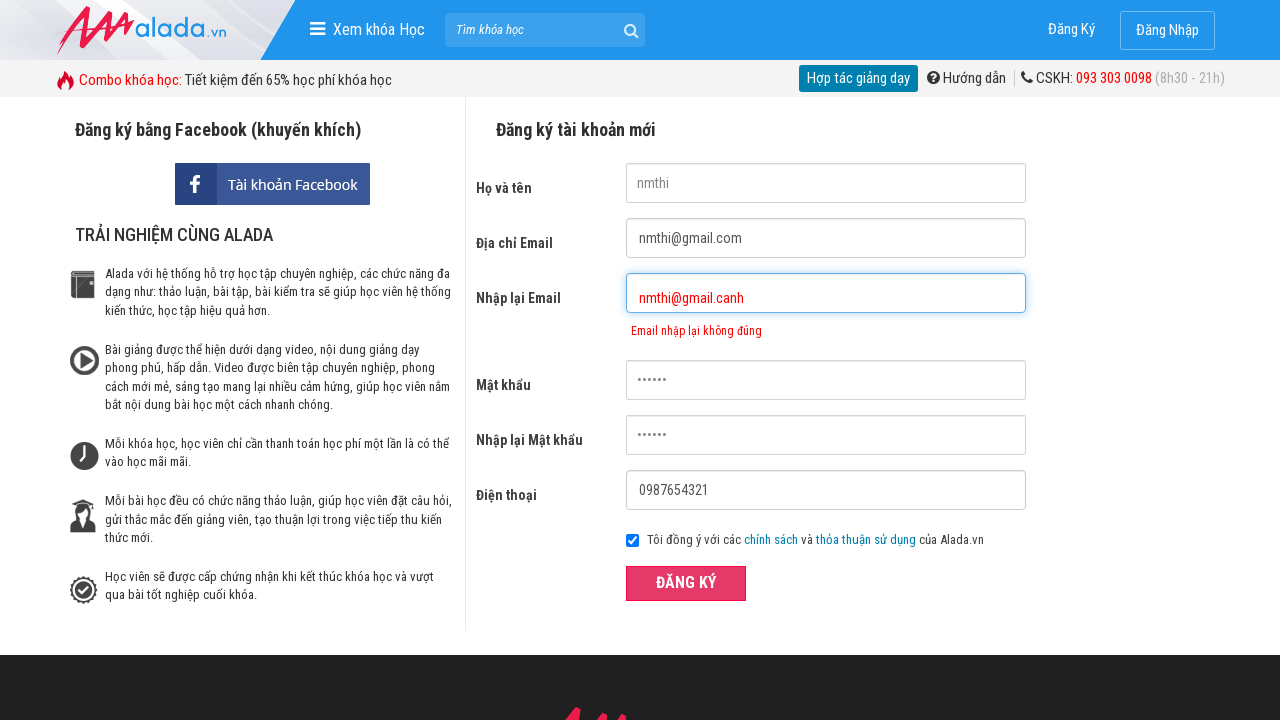

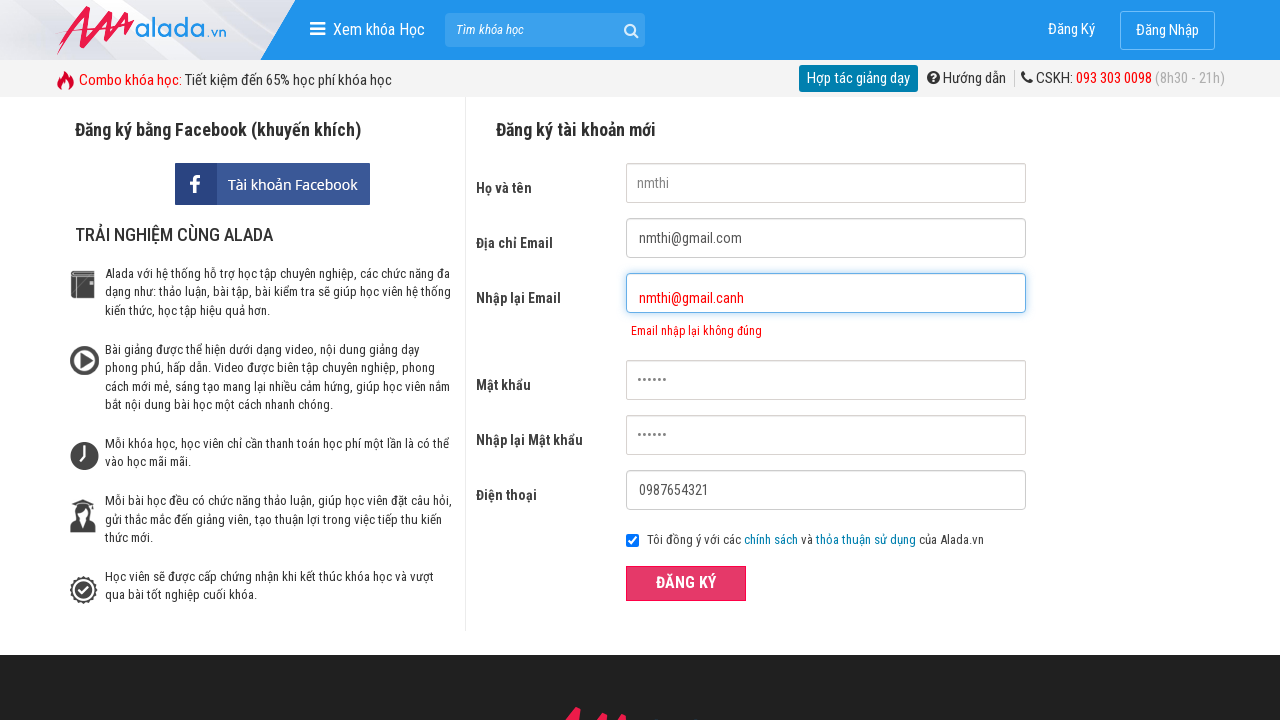